Tests multi-select dropdown functionality by selecting multiple options using different methods (visible text, index, value) and then deselecting one option

Starting URL: https://v1.training-support.net/selenium/selects

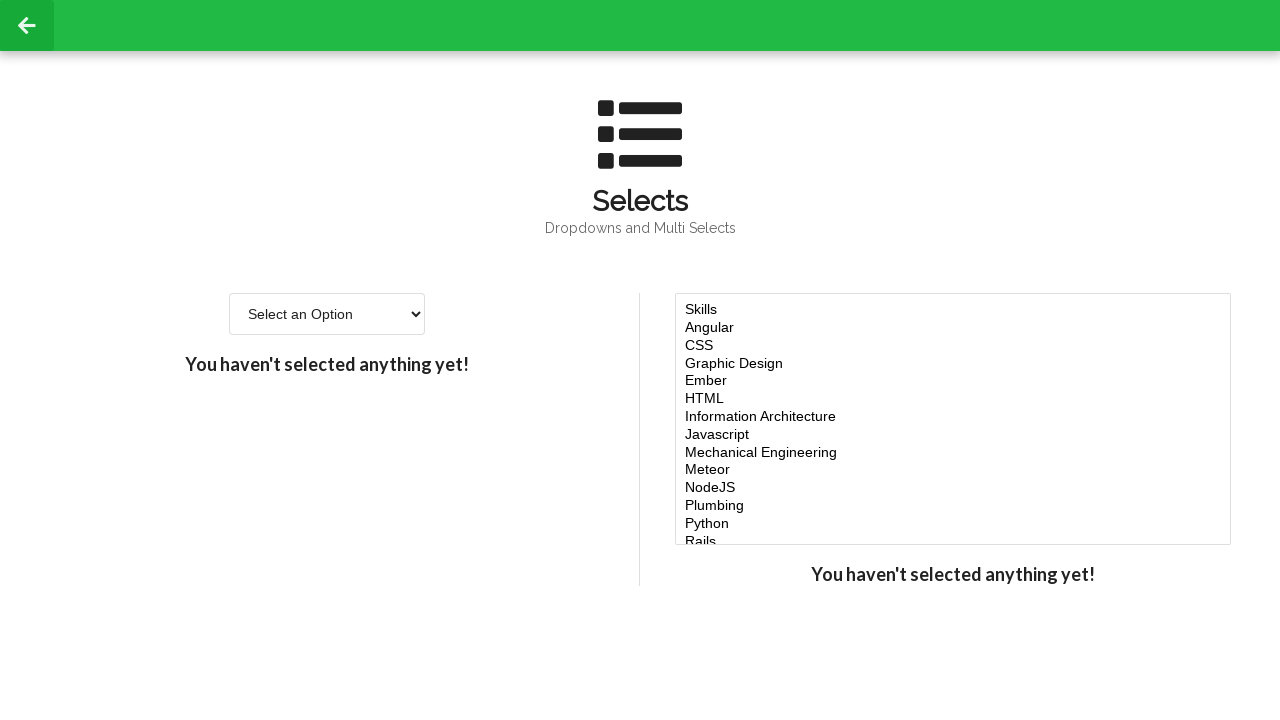

Located multi-select dropdown element
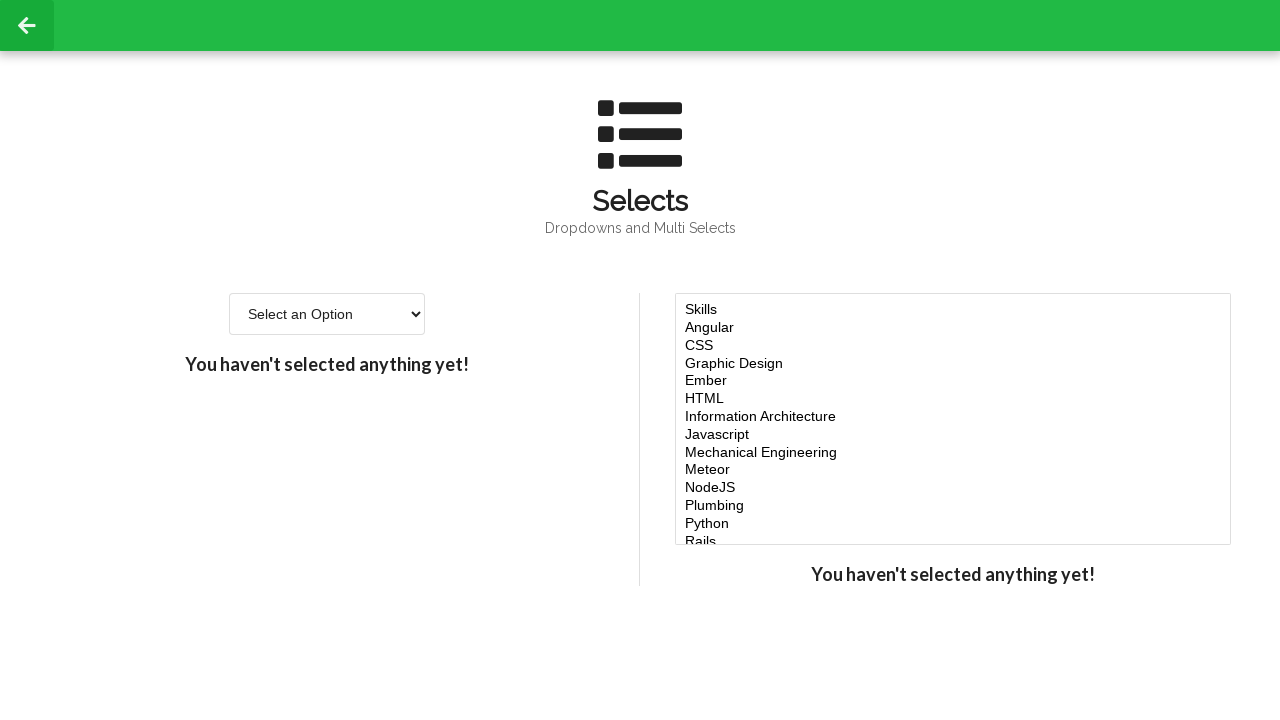

Selected 'Javascript' option by visible text on #multi-select
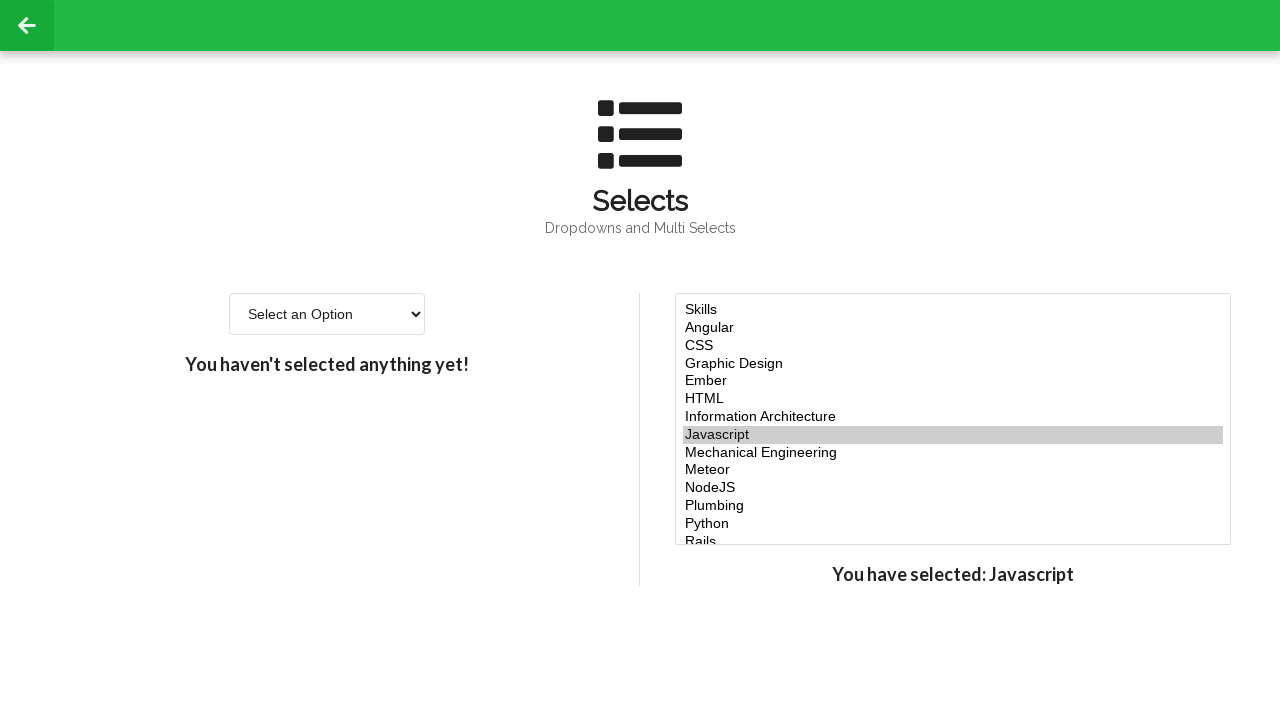

Selected option at index 4 on #multi-select
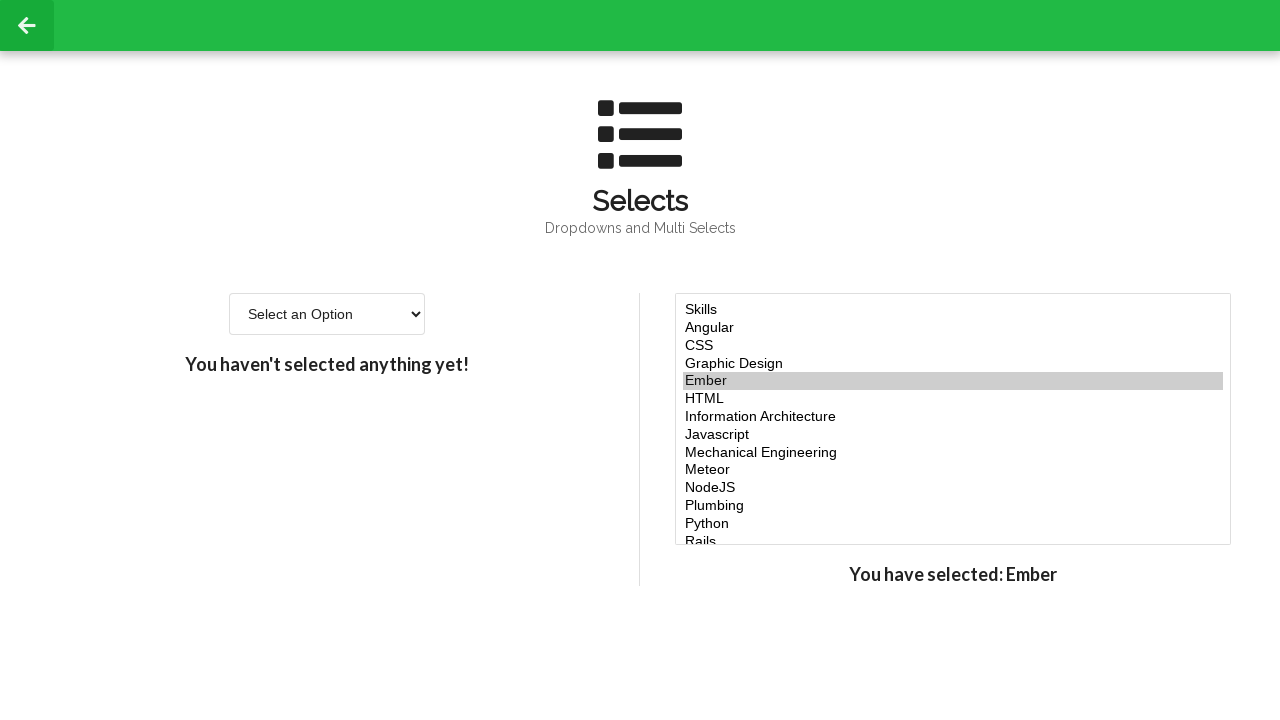

Selected option at index 6 on #multi-select
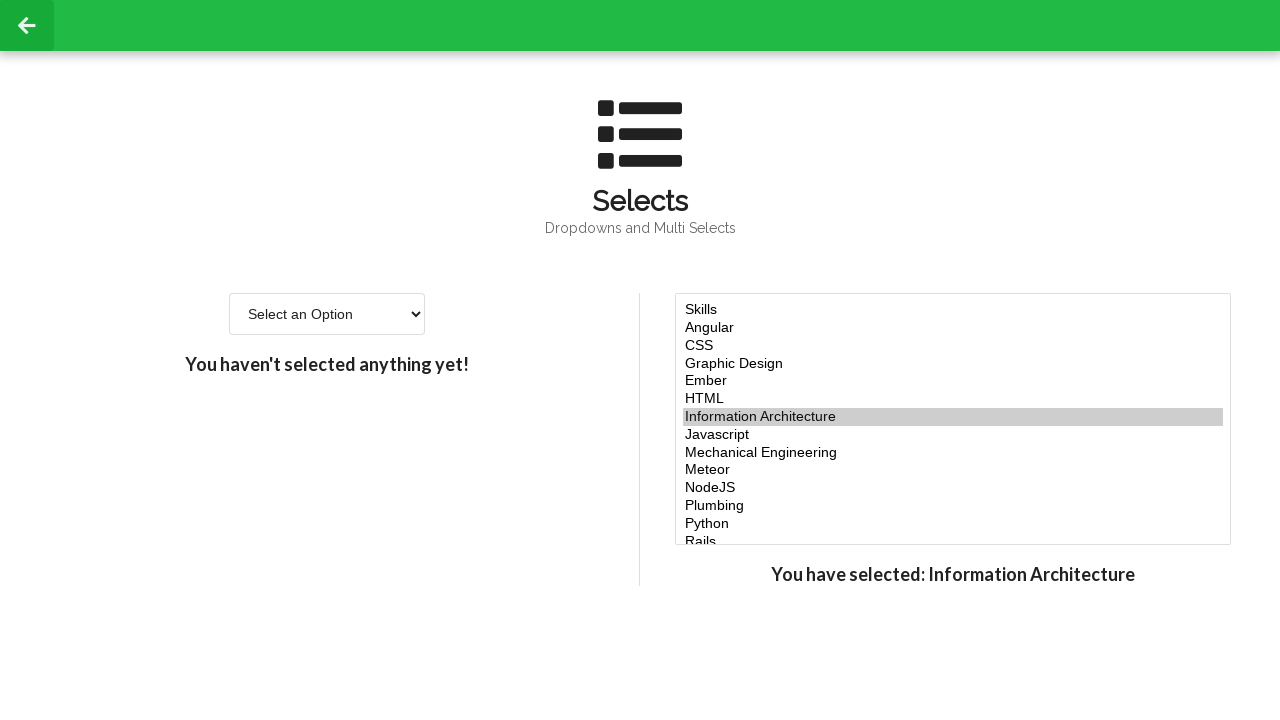

Selected option with value 'node' on #multi-select
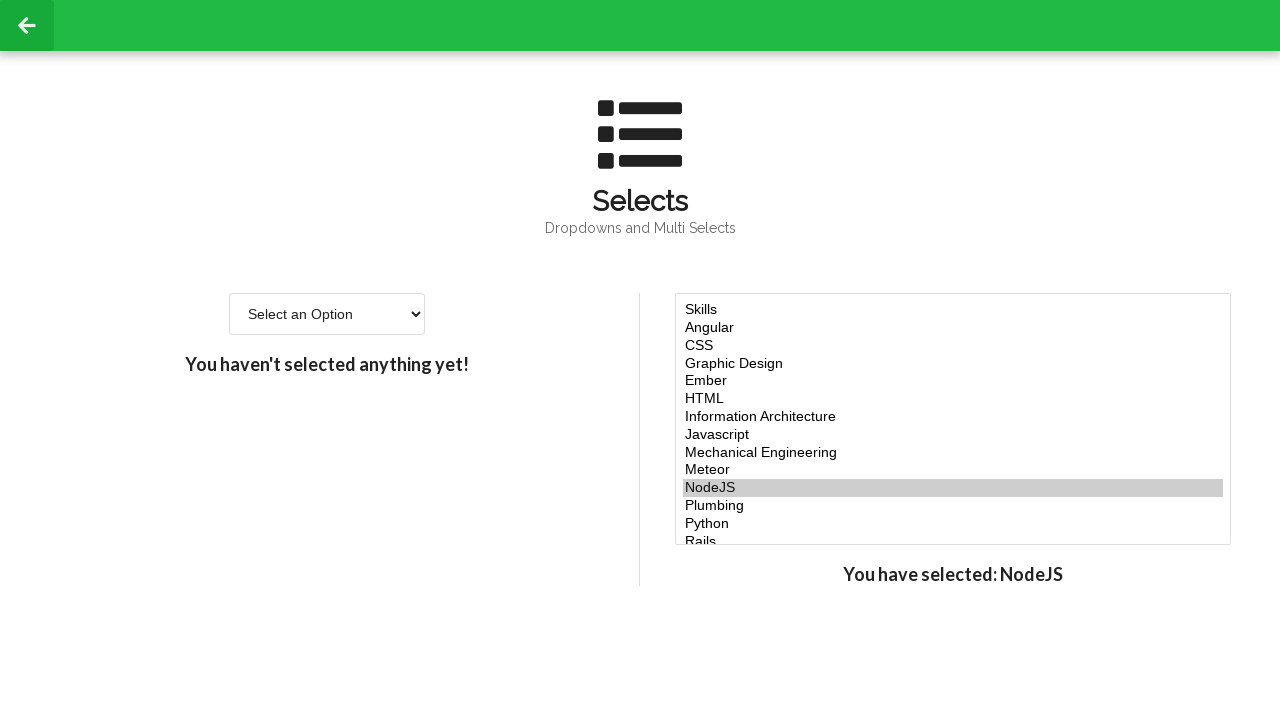

Retrieved current selected option values
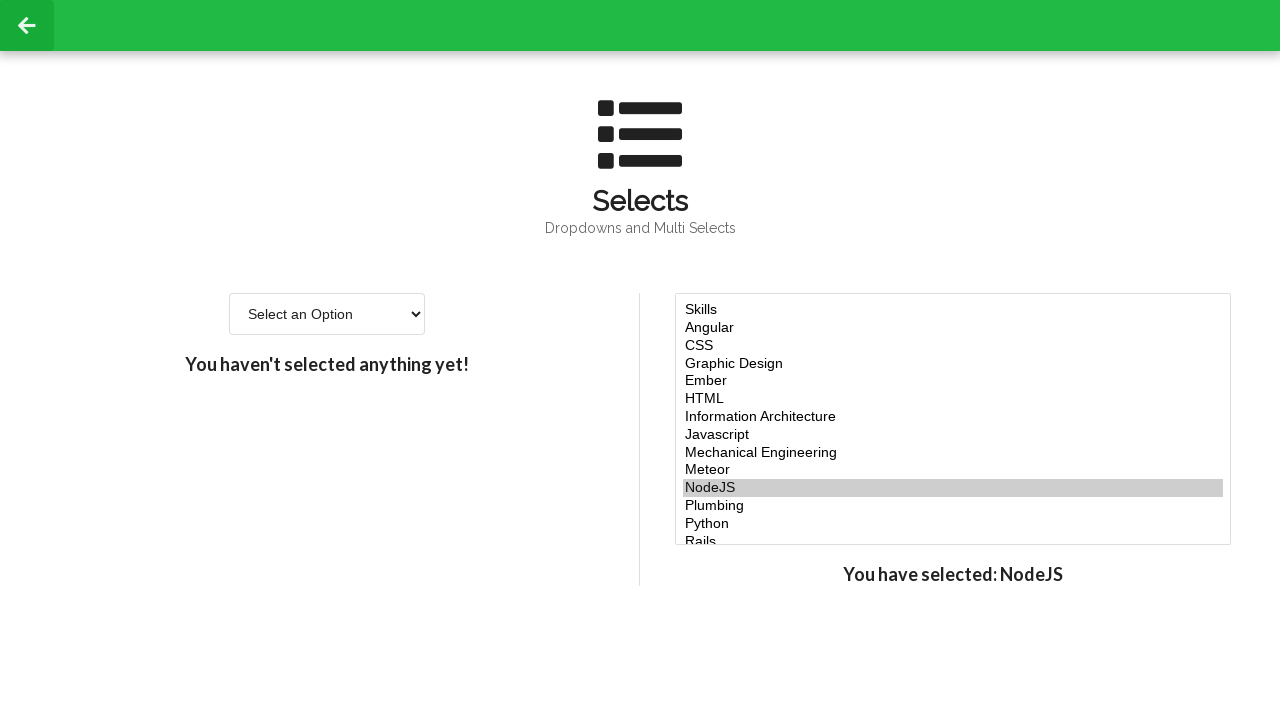

Retrieved value of option at index 5 for deselection
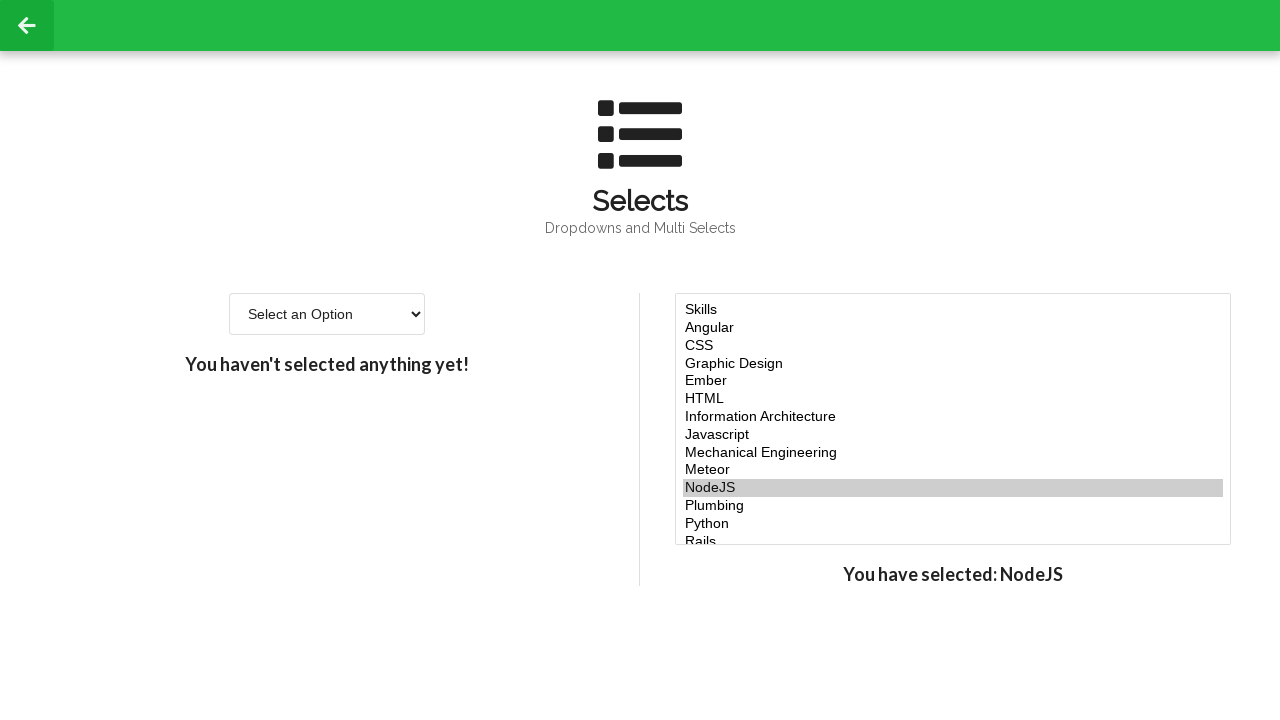

Filtered out option at index 5 from current selection
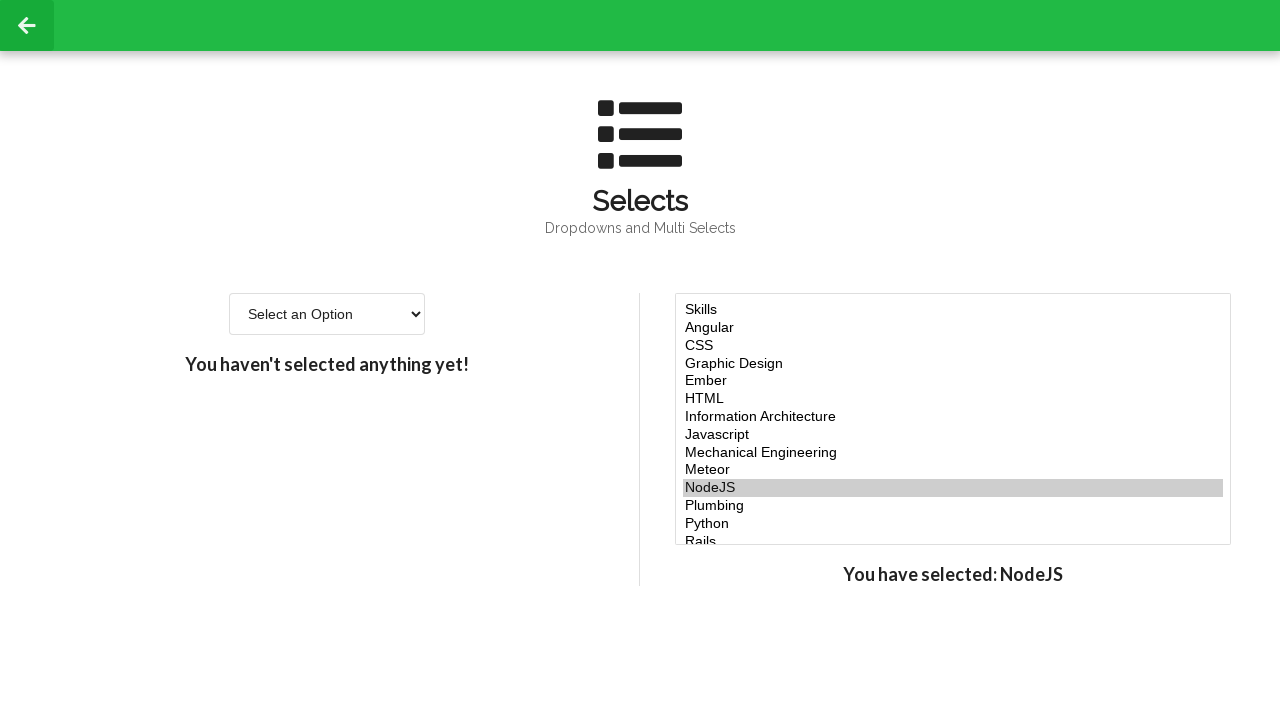

Deselected option at index 5 by re-selecting filtered options on #multi-select
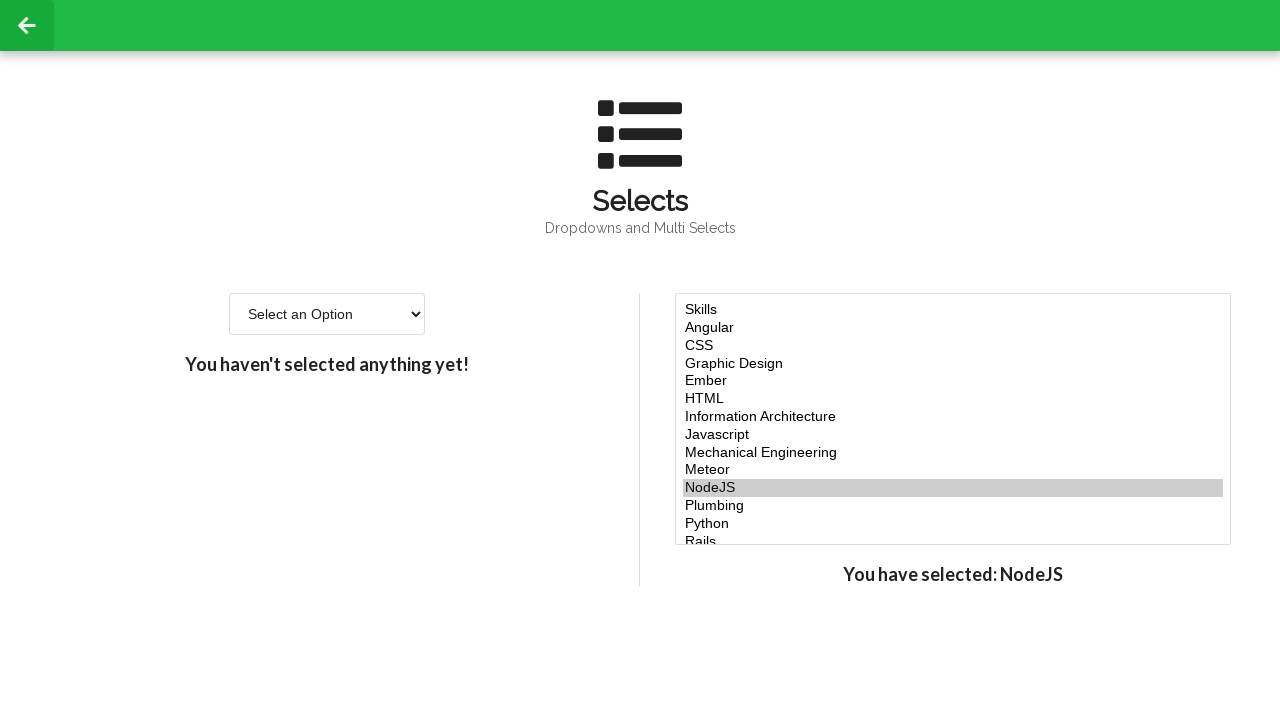

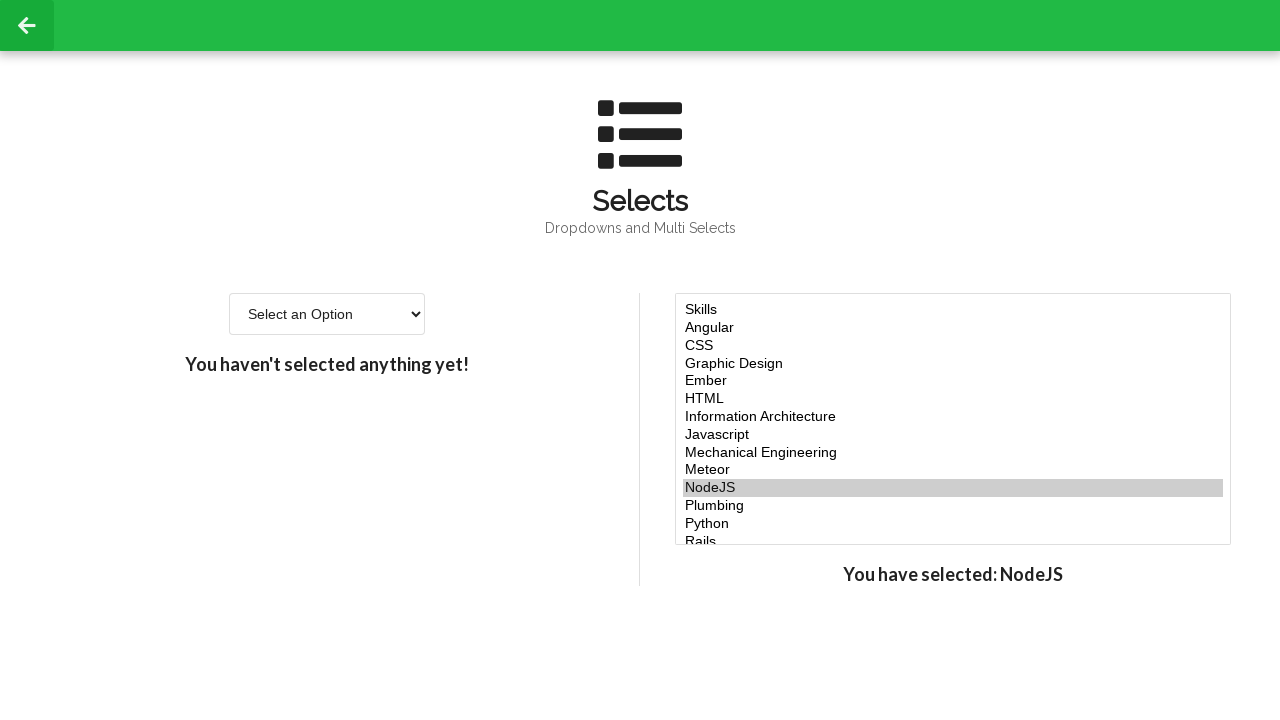